Tests incrementing a numeric value in an input field using arrow key presses

Starting URL: https://the-internet.herokuapp.com/inputs

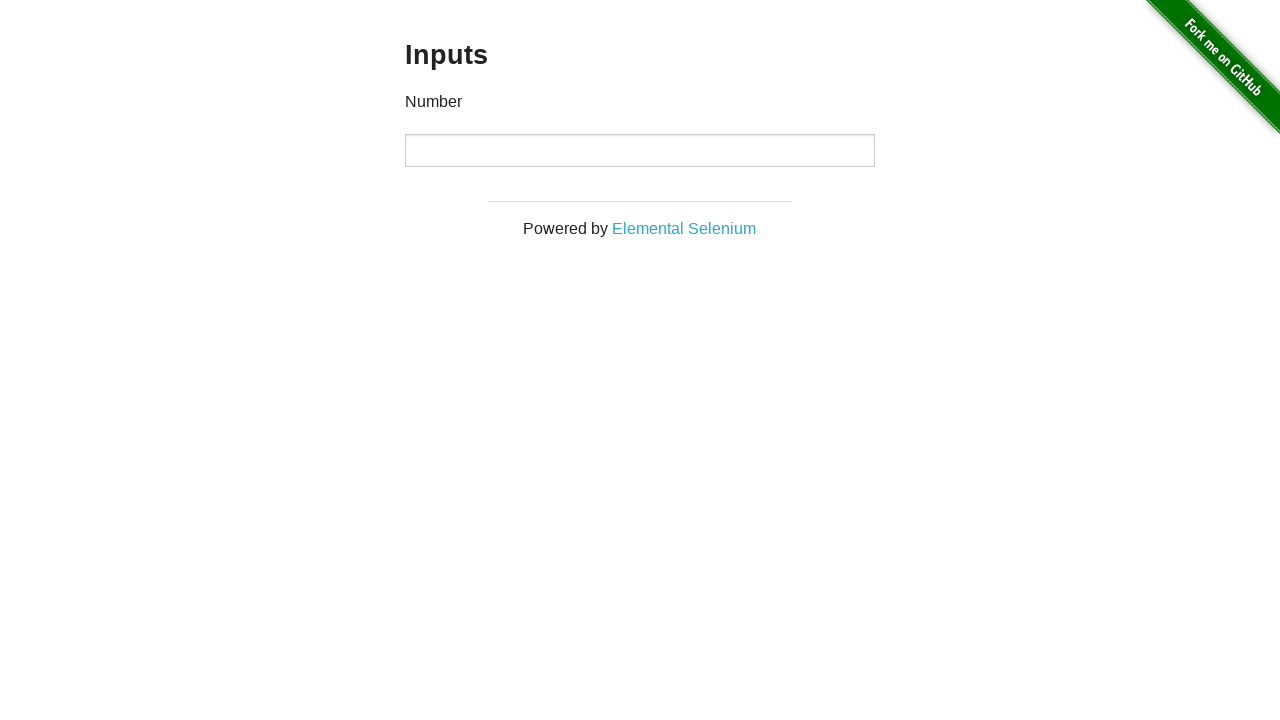

Filled numeric input field with value '3' on input[type='number']
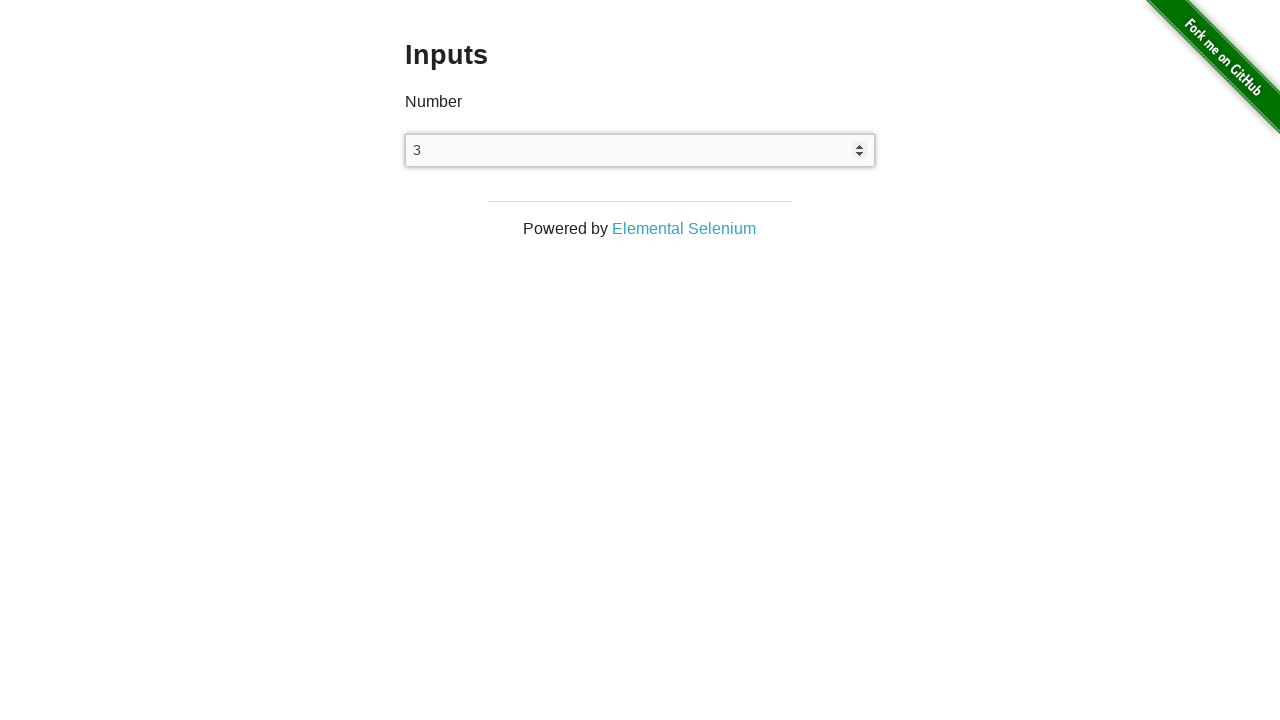

Located numeric input element
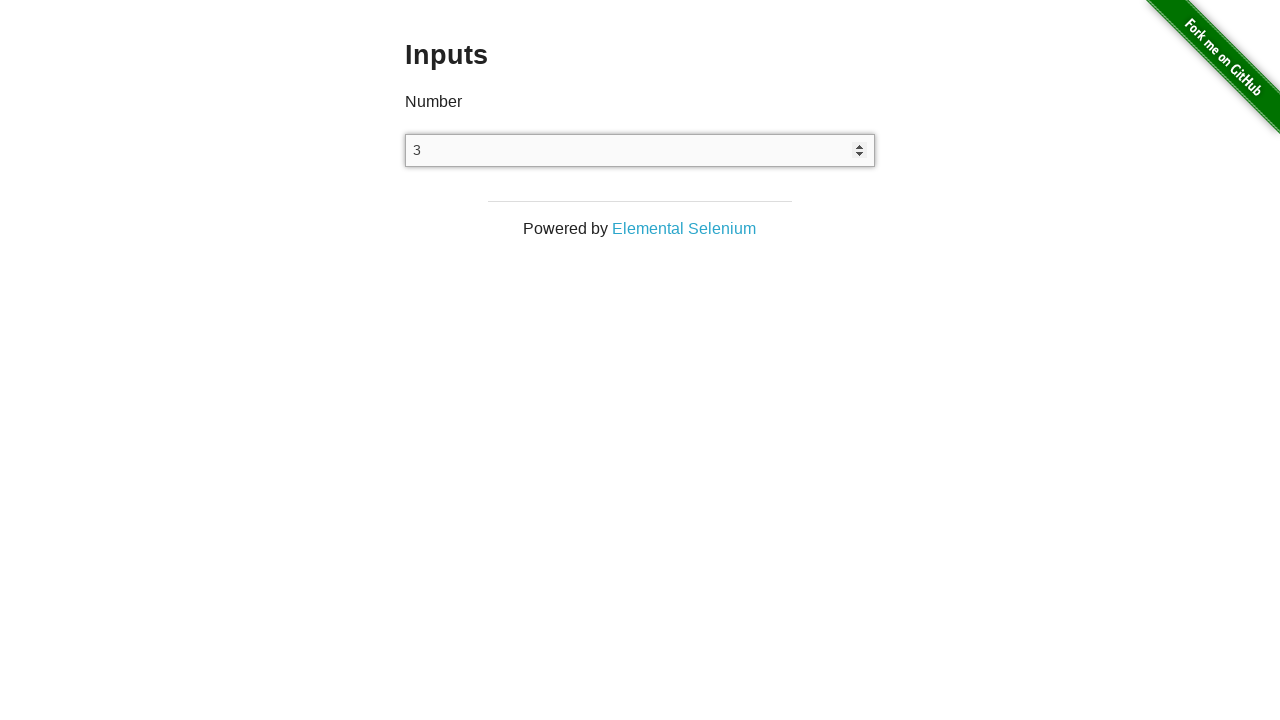

Pressed ArrowUp to increment value (1st press) on input[type='number']
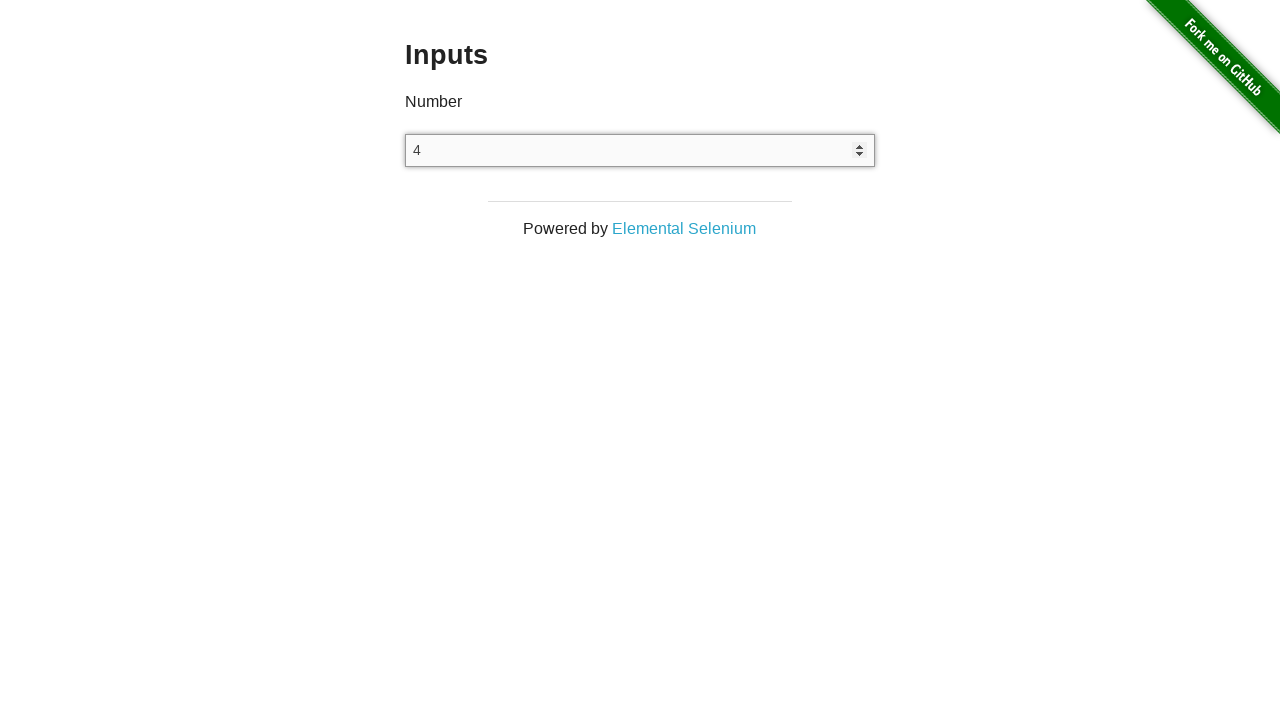

Pressed ArrowUp to increment value (2nd press) on input[type='number']
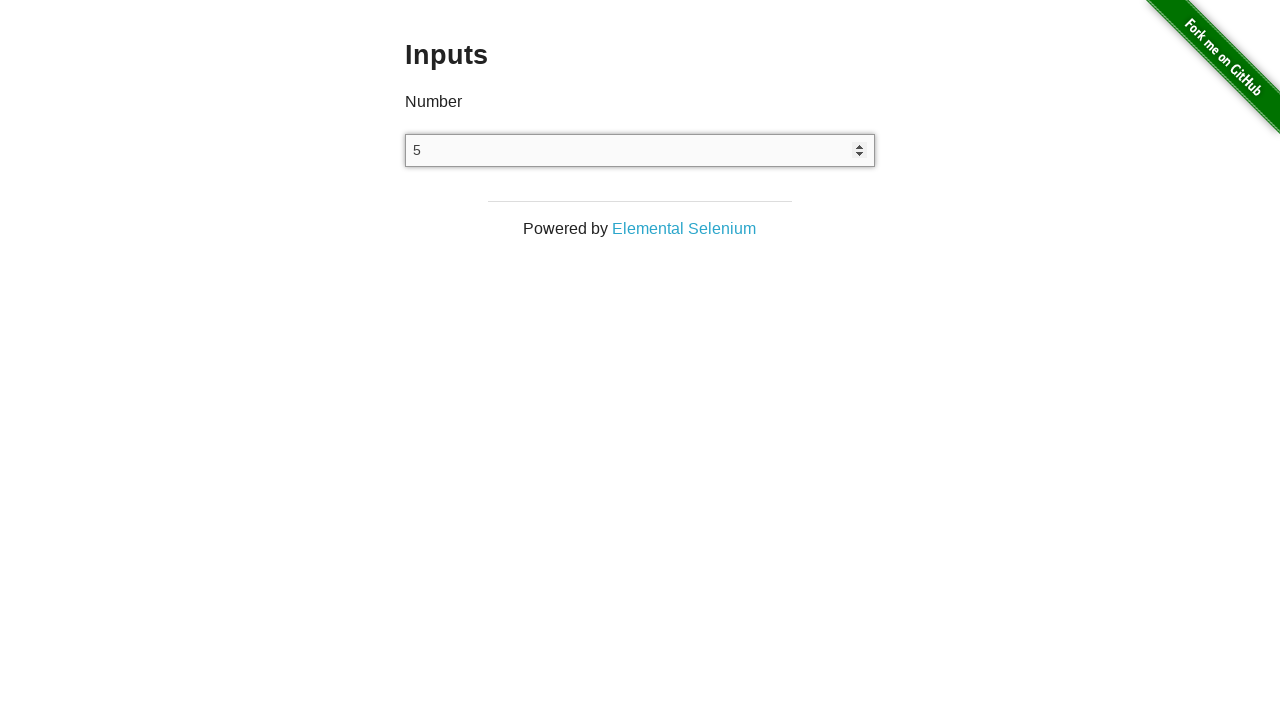

Pressed ArrowUp to increment value (3rd press) on input[type='number']
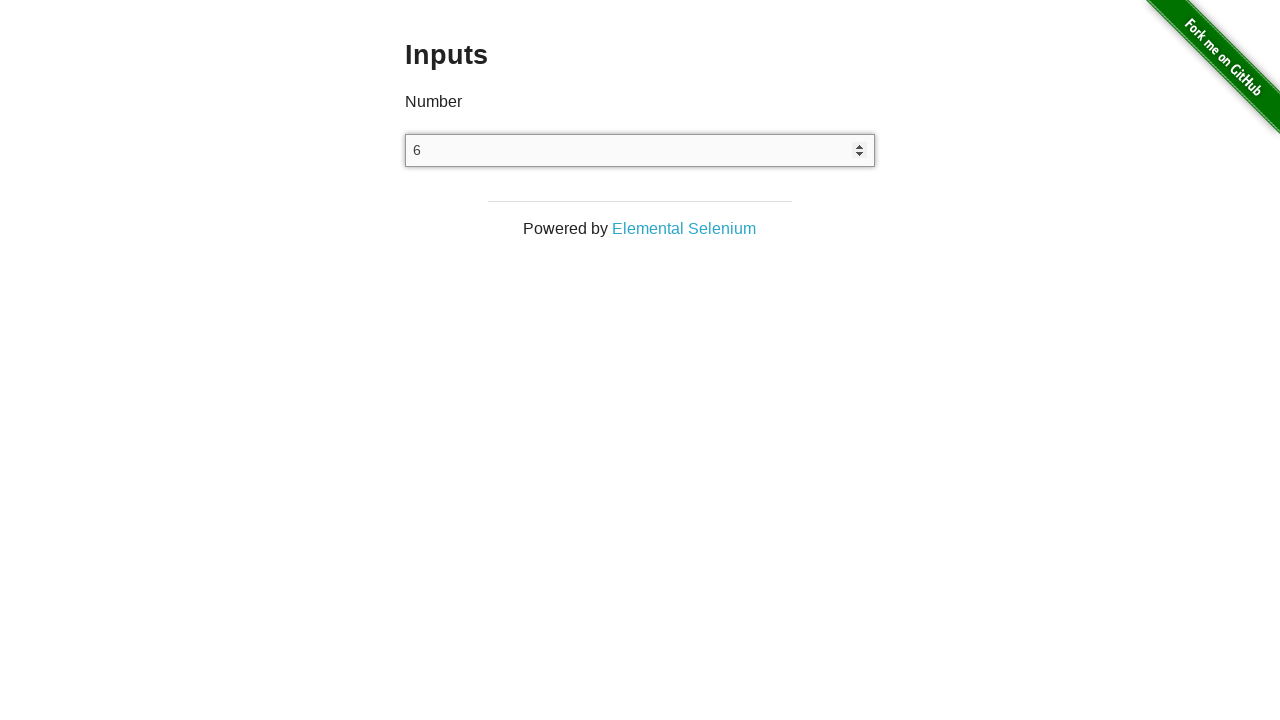

Pressed ArrowUp to increment value (4th press) on input[type='number']
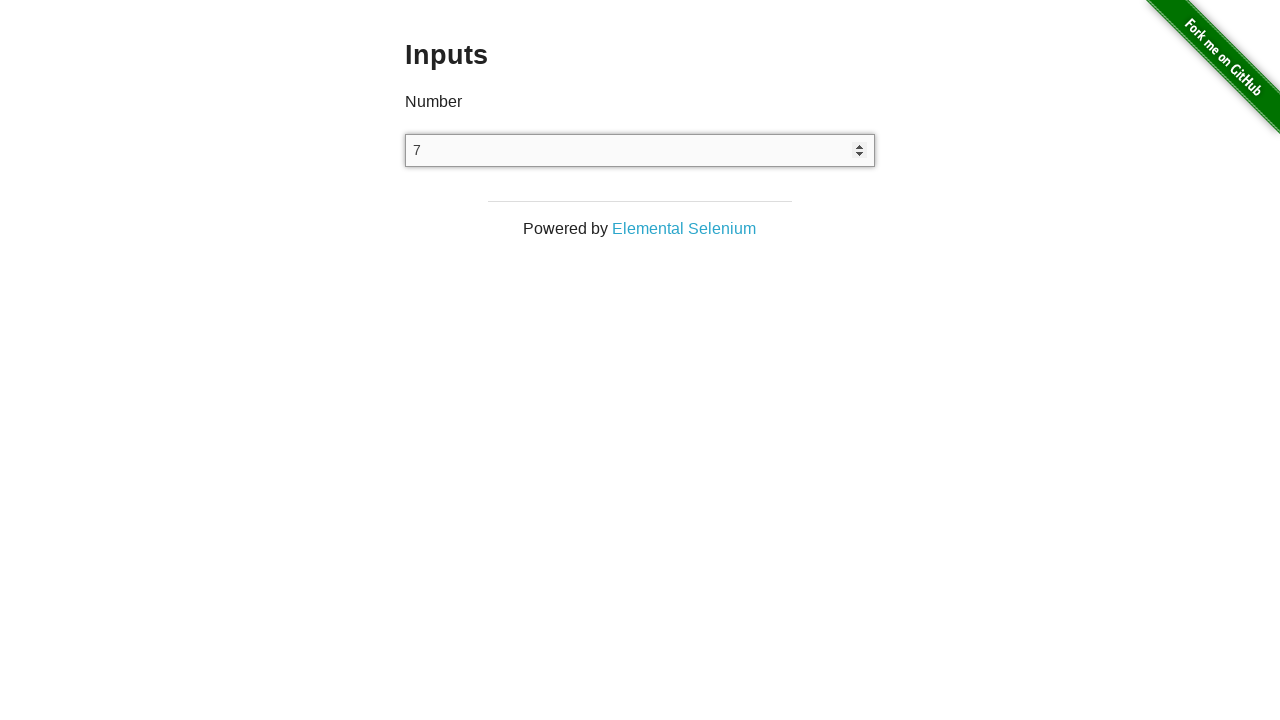

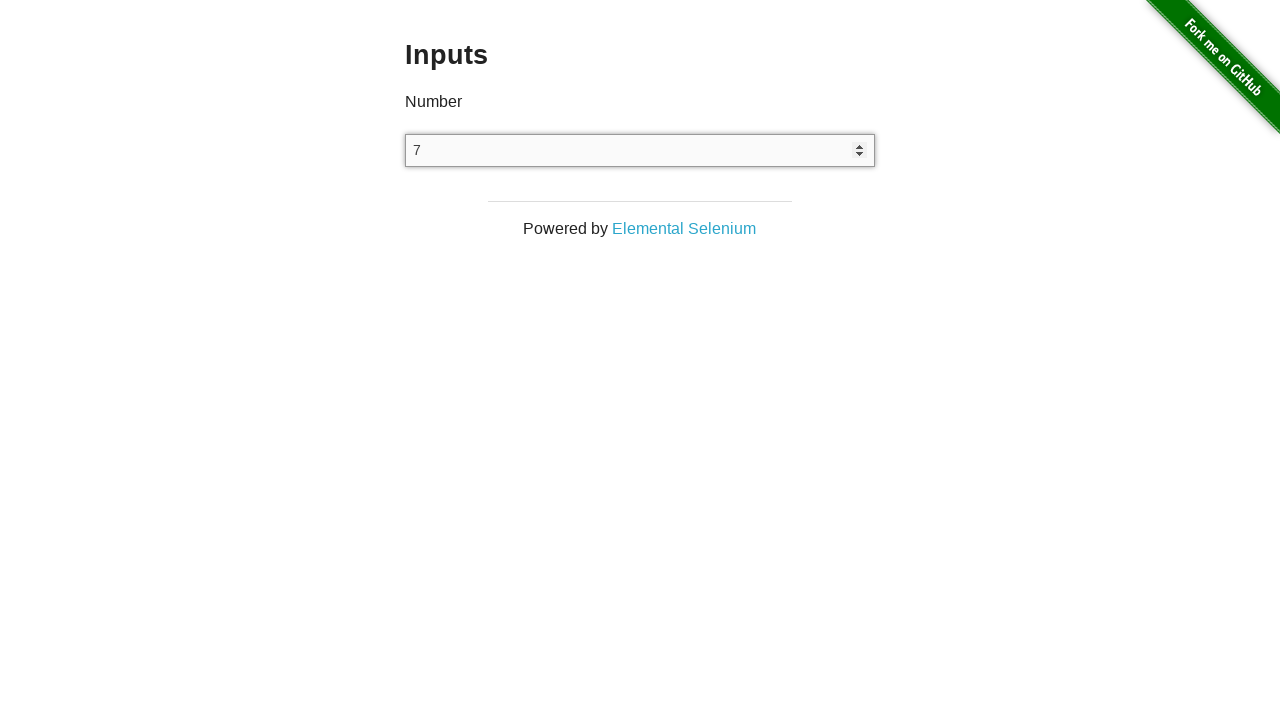